Tests a text box form by filling in user details including name, email, current address, and permanent address, then submitting the form

Starting URL: https://demoqa.com/text-box

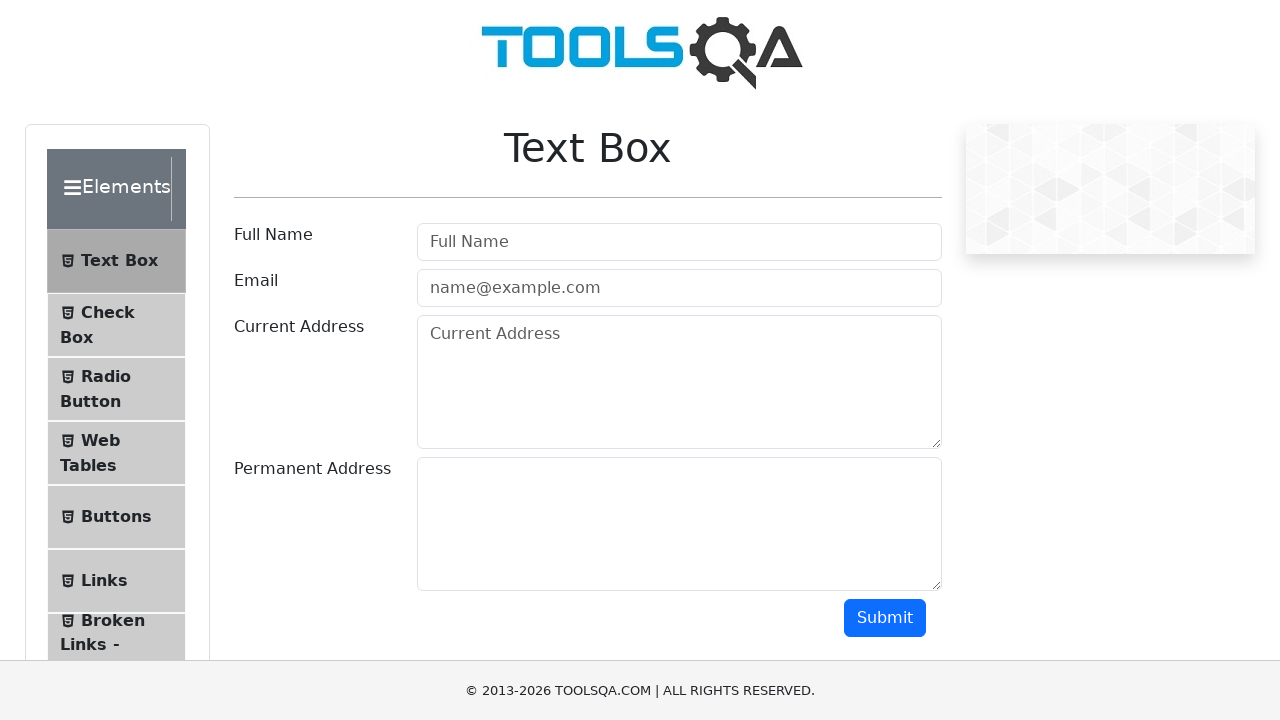

Filled user name field with 'Somnath Baraskar' on #userName
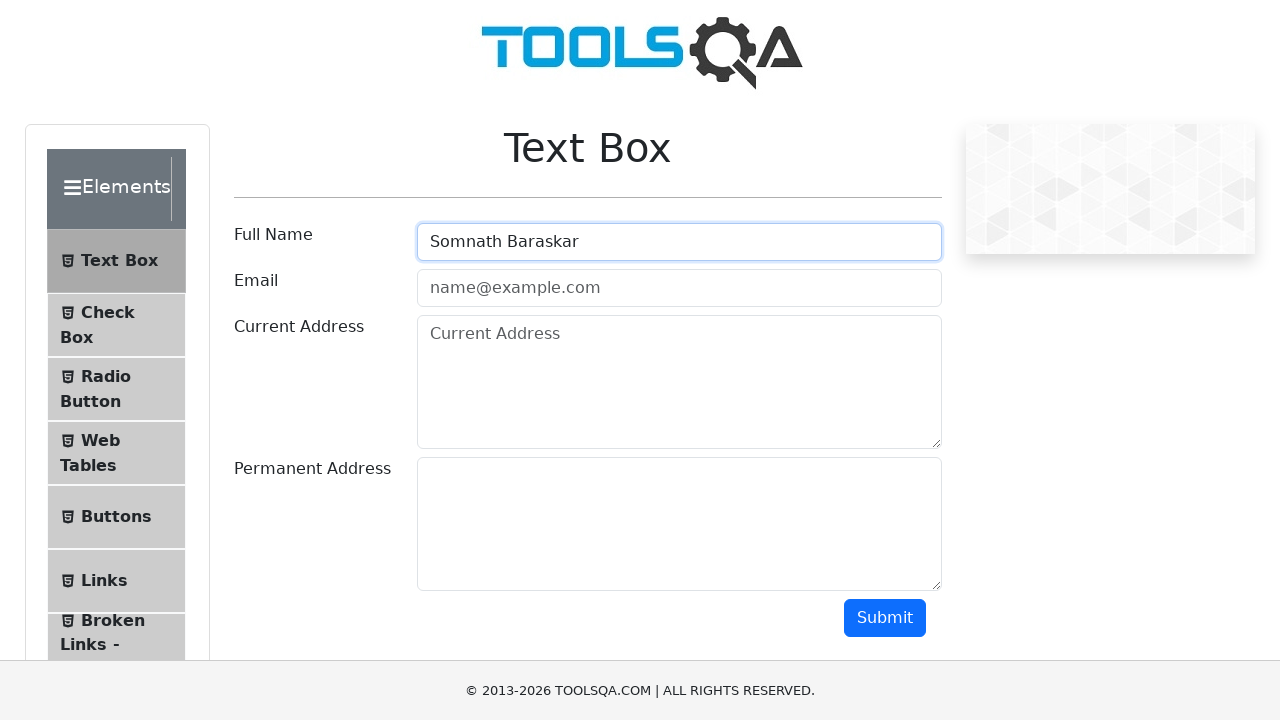

Filled email field with 'baraskarsomnath75@gmail.com' on #userEmail
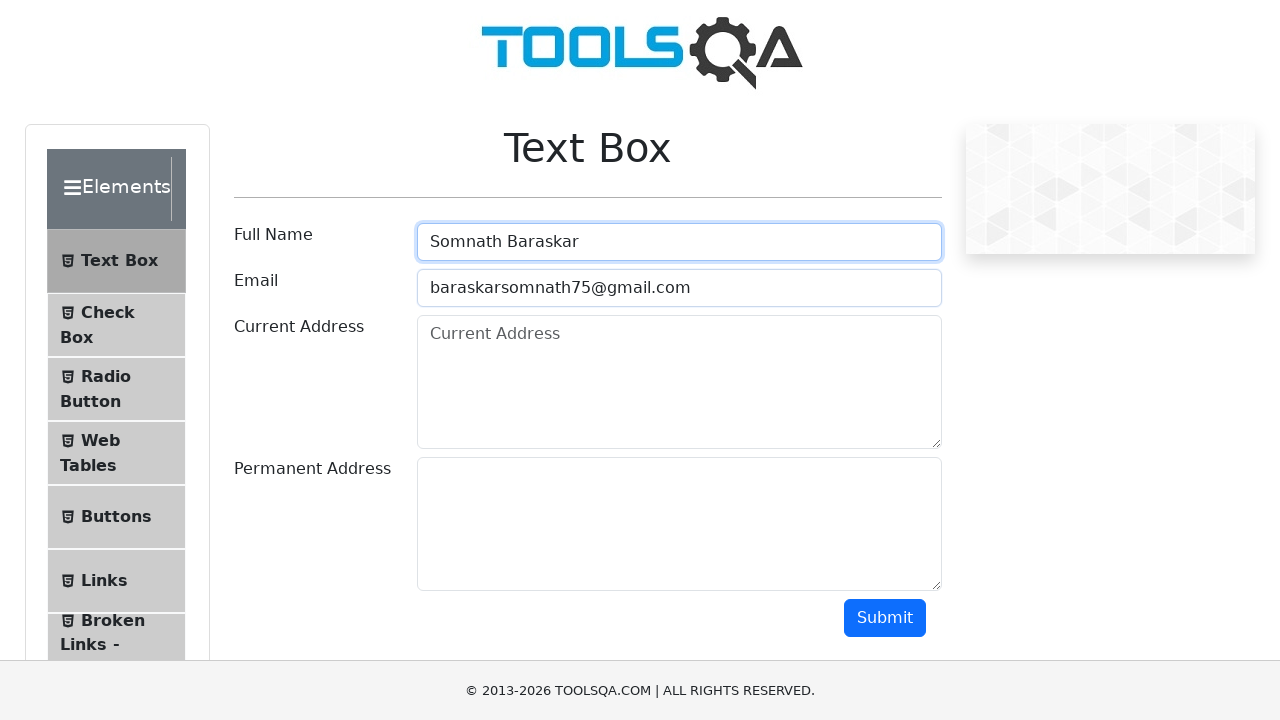

Filled current address field with 'Ahmednagar' on #currentAddress
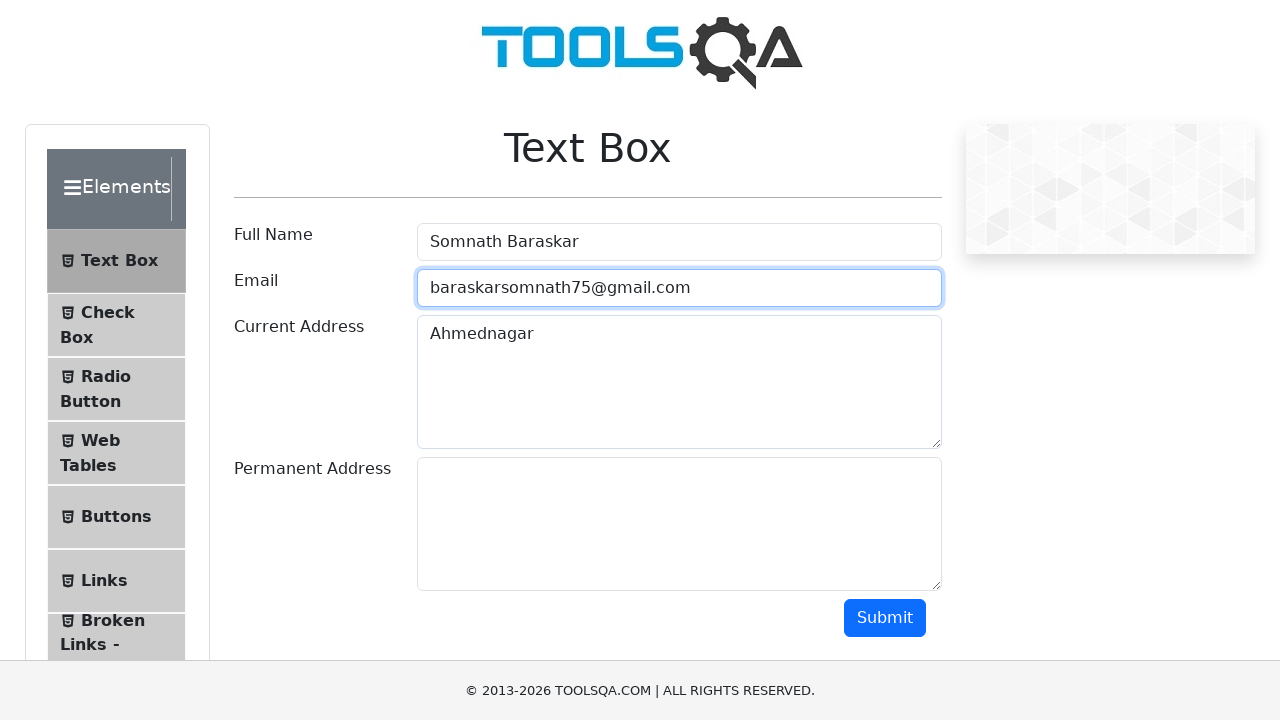

Filled permanent address field with 'Jamkhed' on #permanentAddress
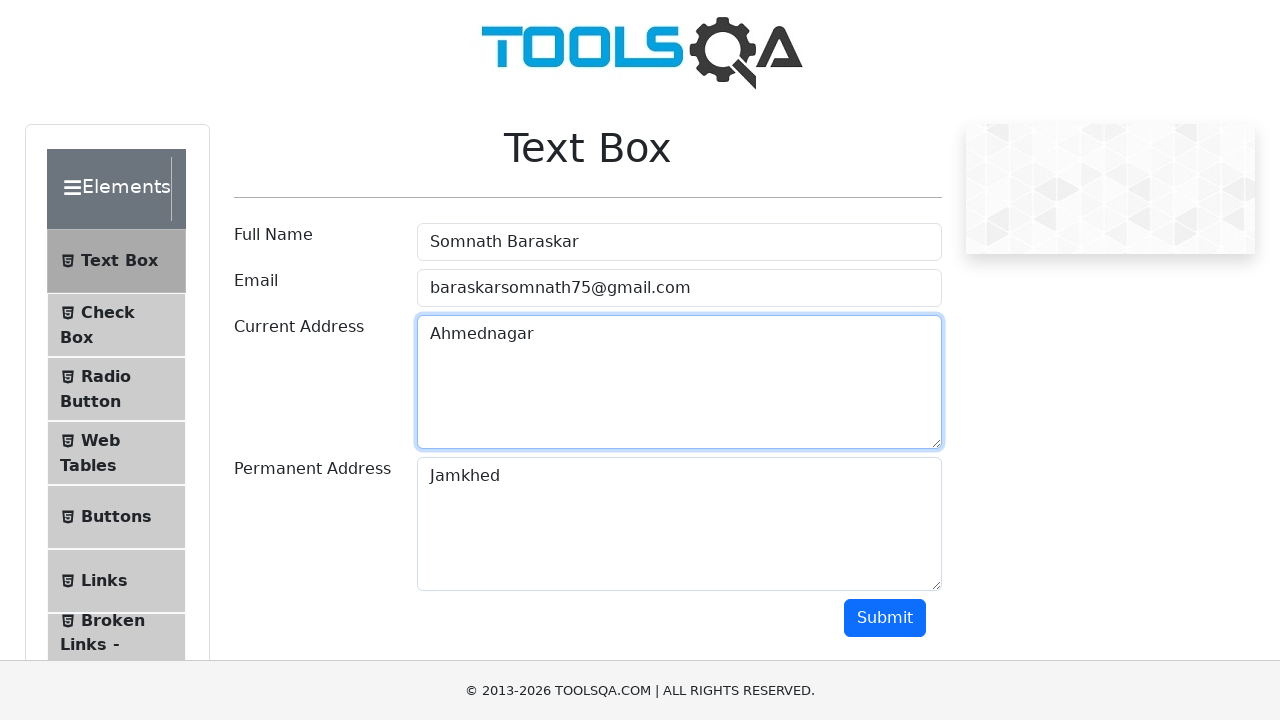

Scrolled down 2000 pixels to reveal submit button
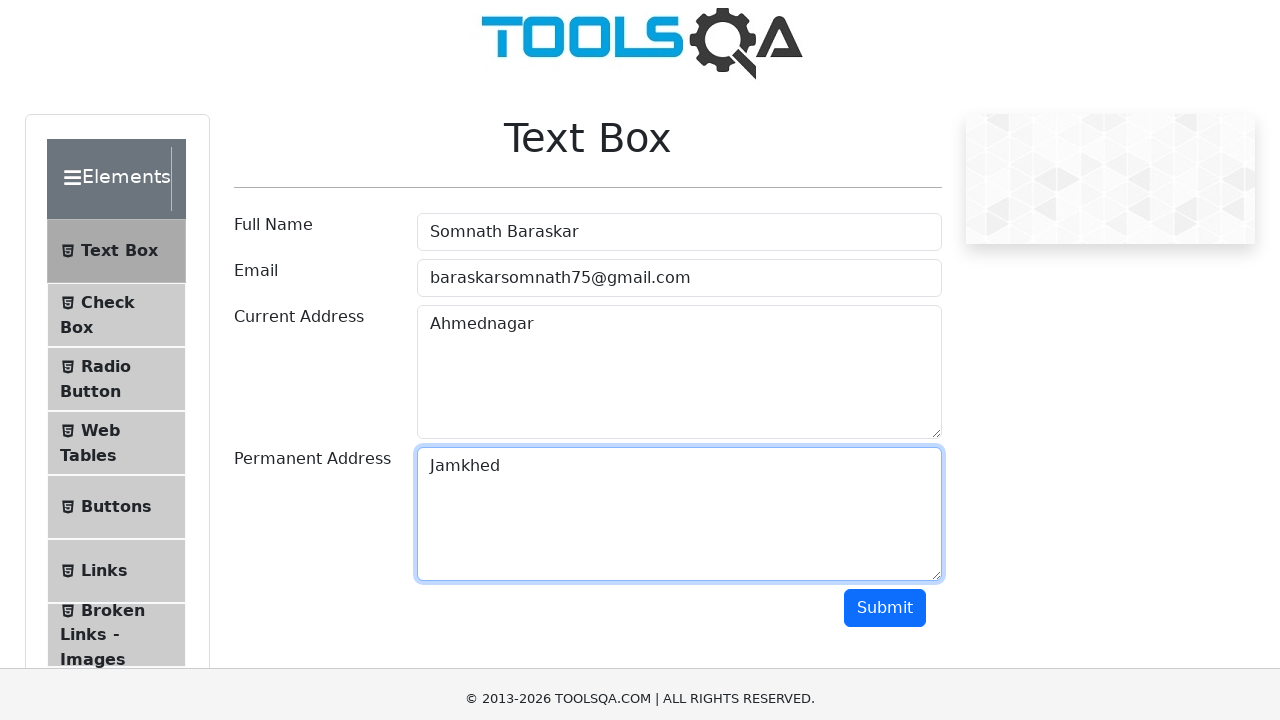

Clicked submit button to submit the form at (885, 360) on #submit
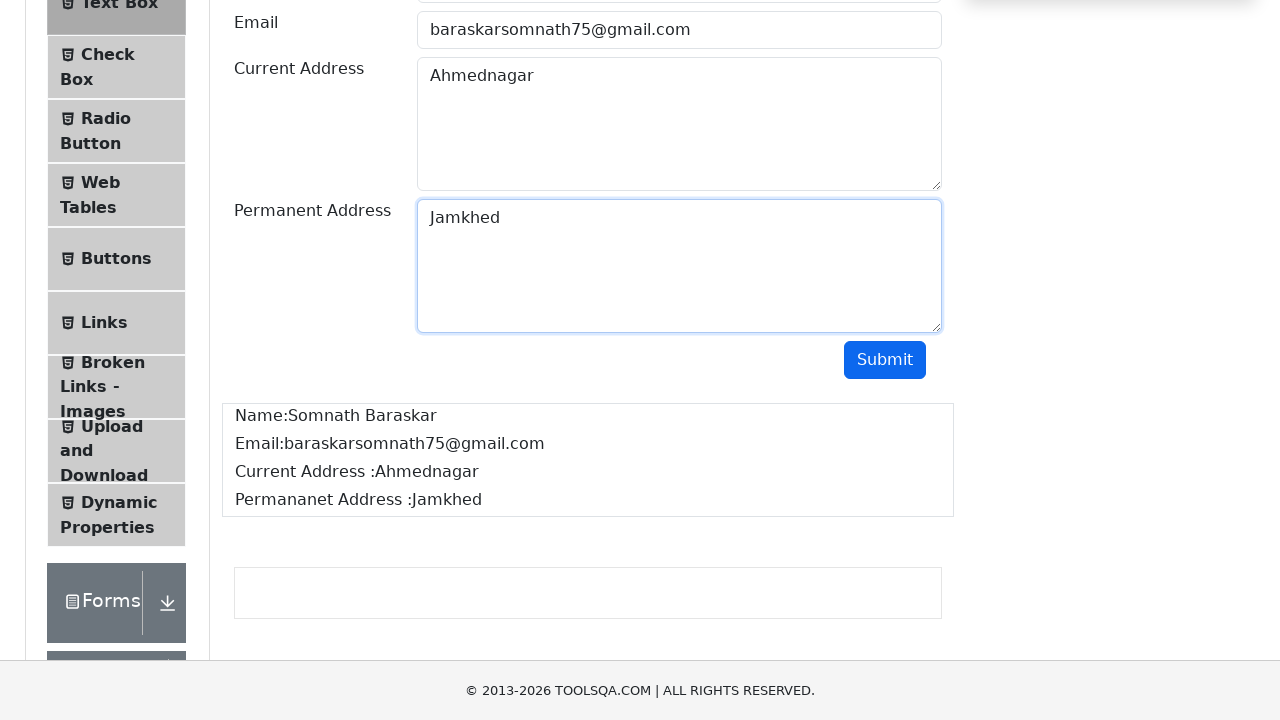

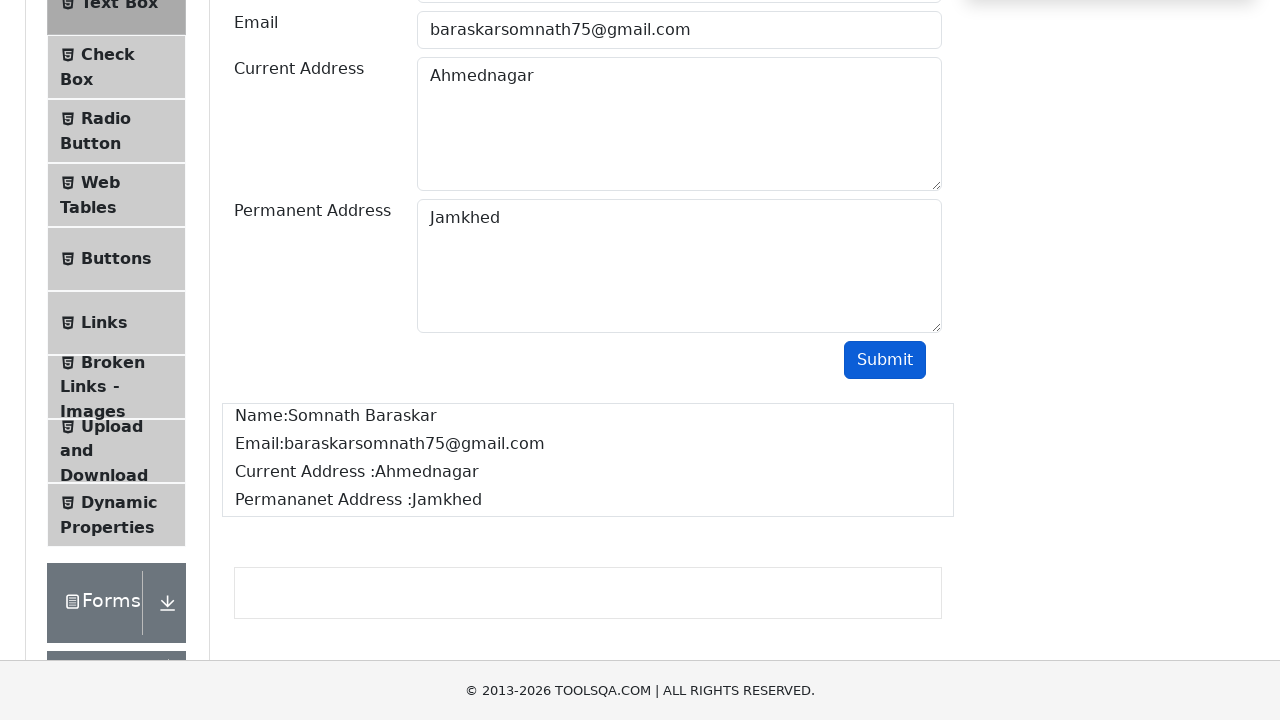